Tests radio button interactions on a practice automation page by clicking through three radio button options sequentially

Starting URL: https://ultimateqa.com/simple-html-elements-for-automation/

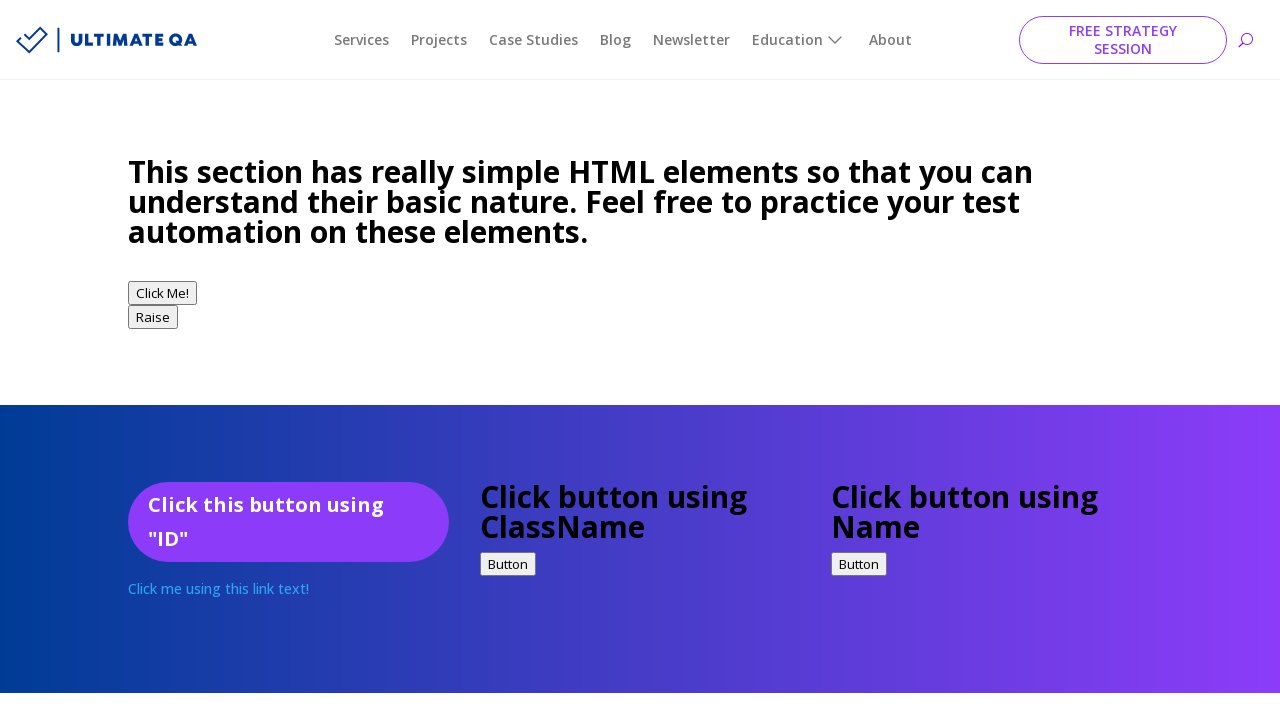

Navigated to practice automation page
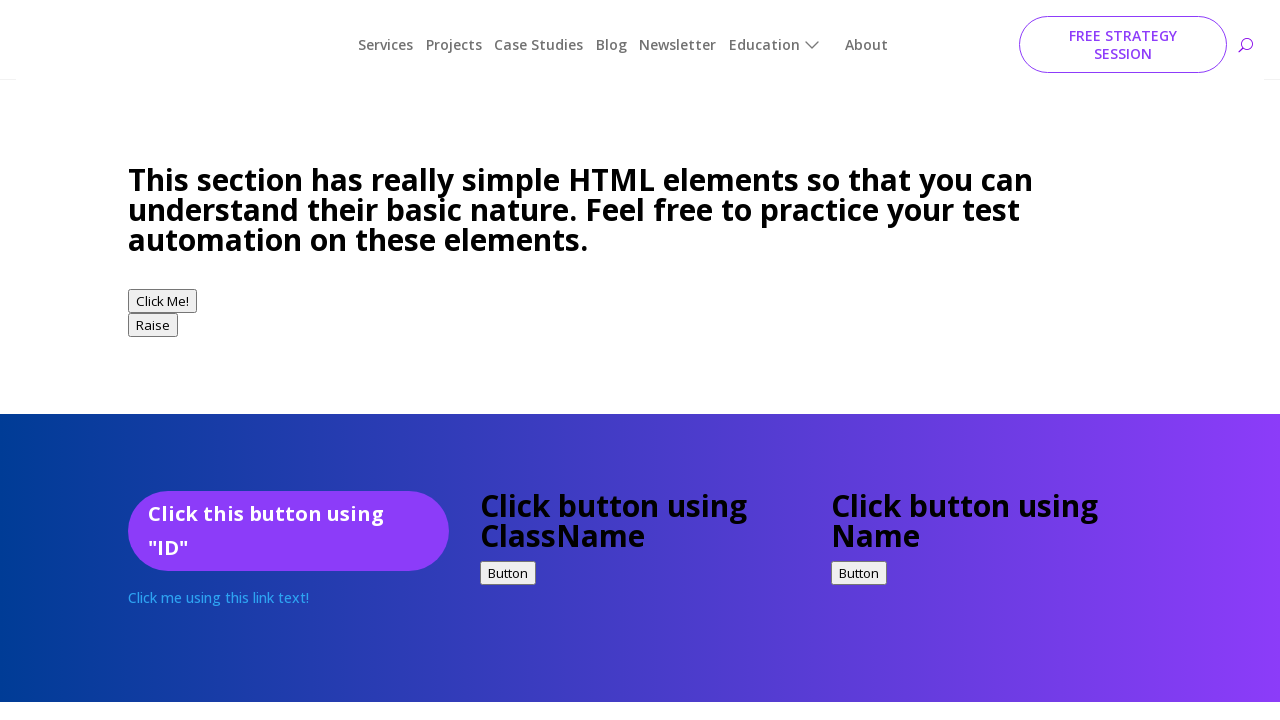

Clicked first radio button option at (140, 360) on xpath=//*[@id="post-909"]/div/div[1]/div/div[3]/div/div[1]/div[7]/div/div/div/fo
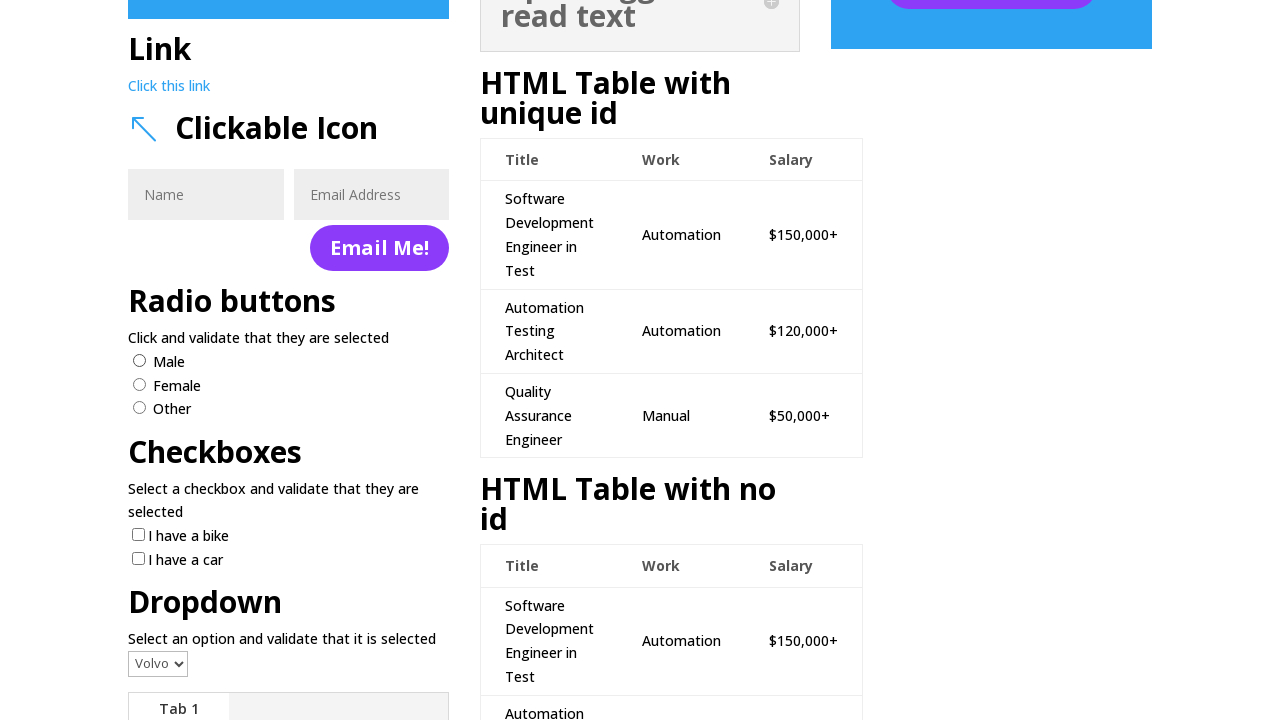

Clicked second radio button option at (140, 384) on xpath=//*[@id="post-909"]/div/div[1]/div/div[3]/div/div[1]/div[7]/div/div/div/fo
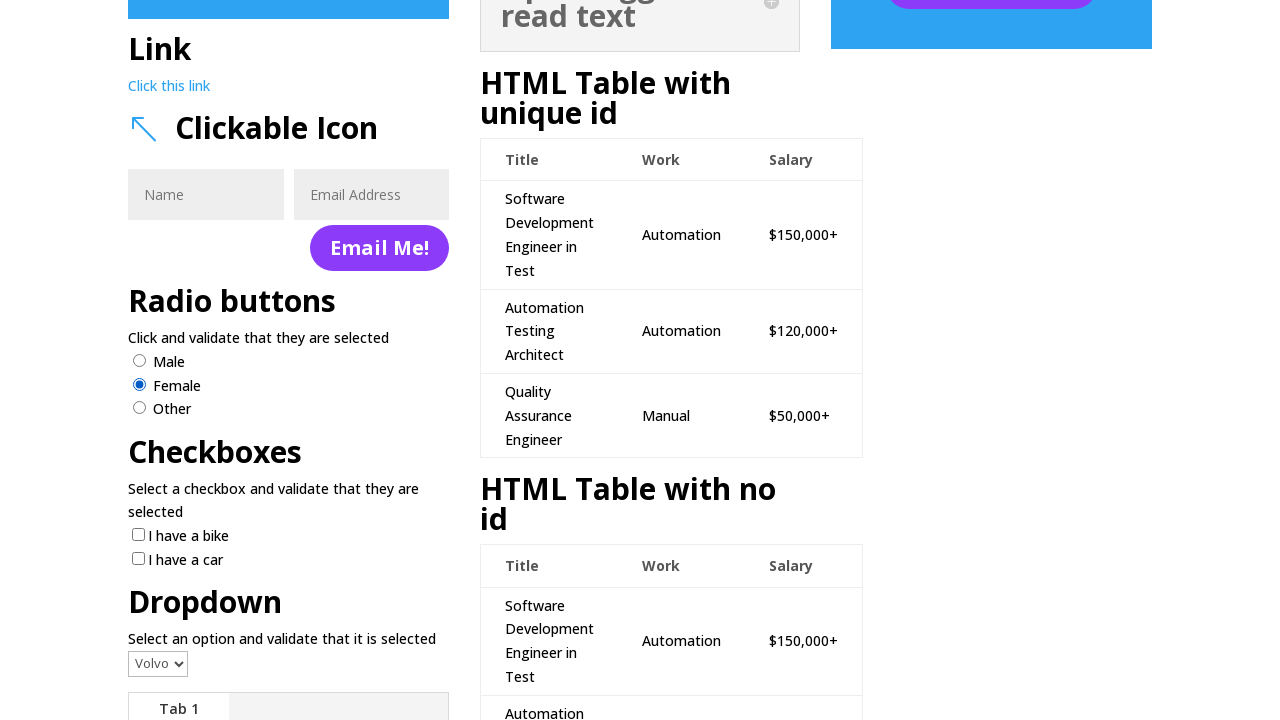

Clicked third radio button option at (140, 408) on xpath=//*[@id="post-909"]/div/div[1]/div/div[3]/div/div[1]/div[7]/div/div/div/fo
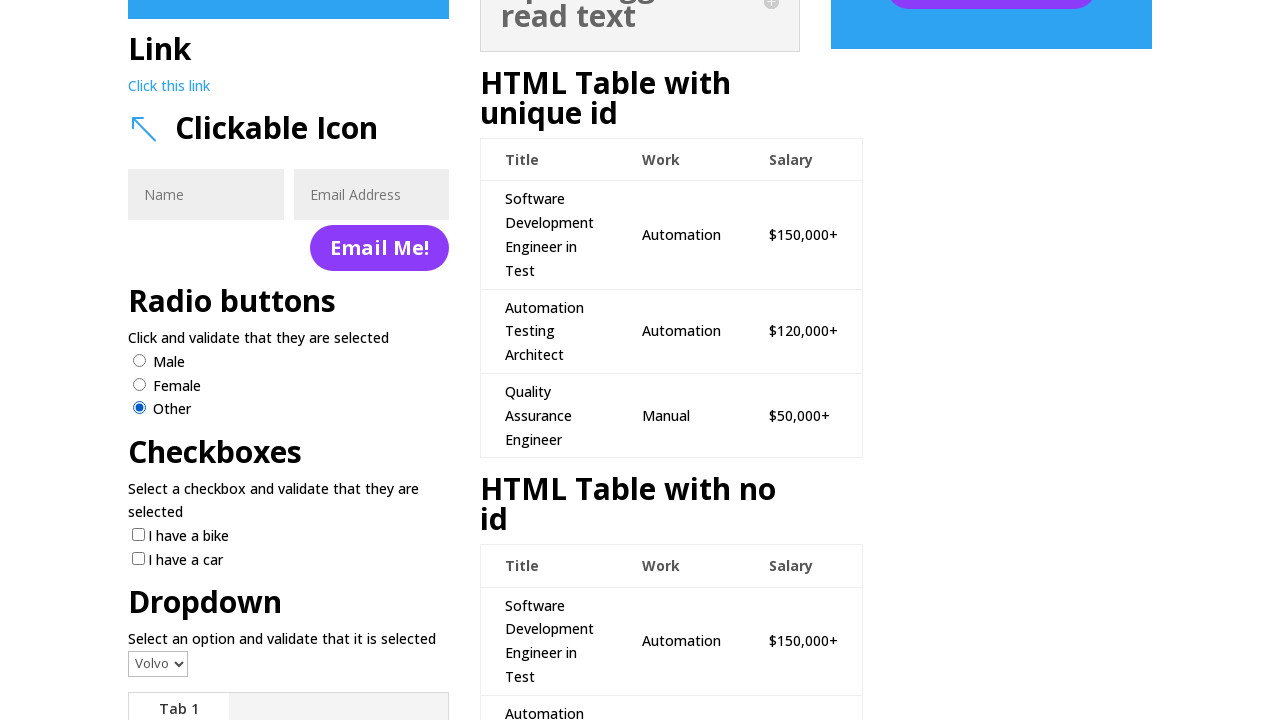

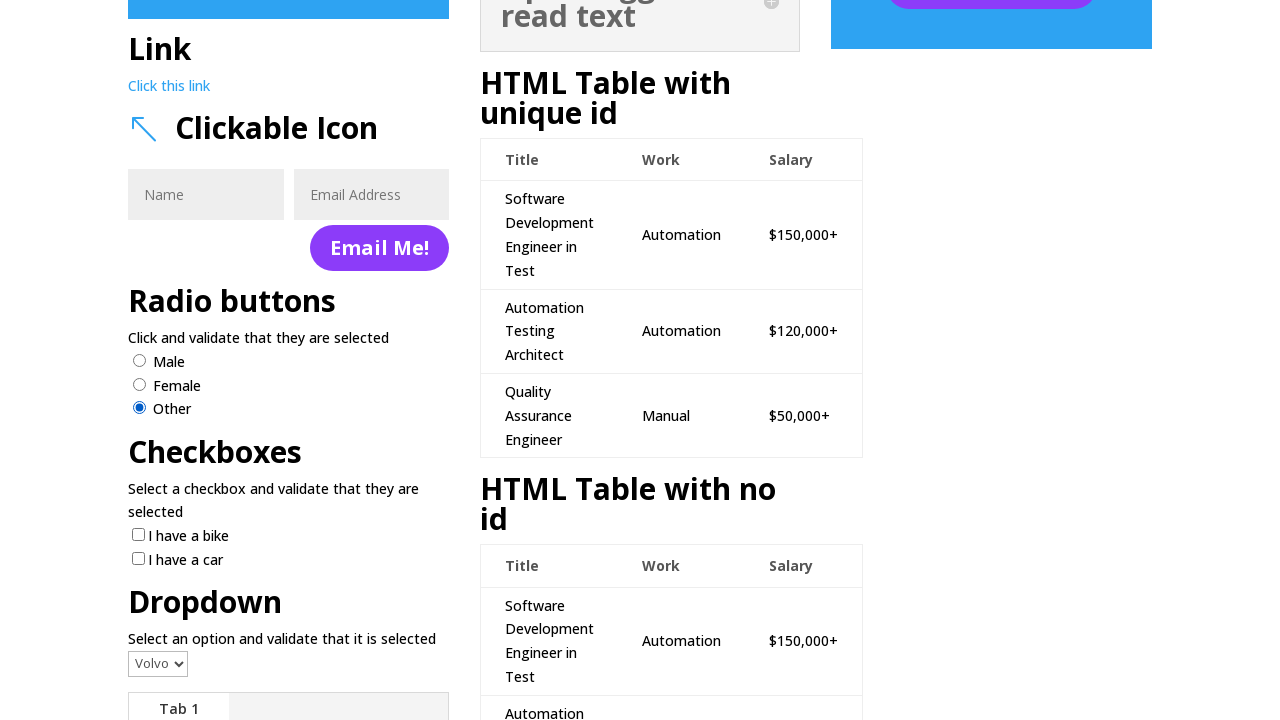